Navigates to JSON API examples page and scrolls to a specific code example element

Starting URL: https://jsonapi.org/examples/

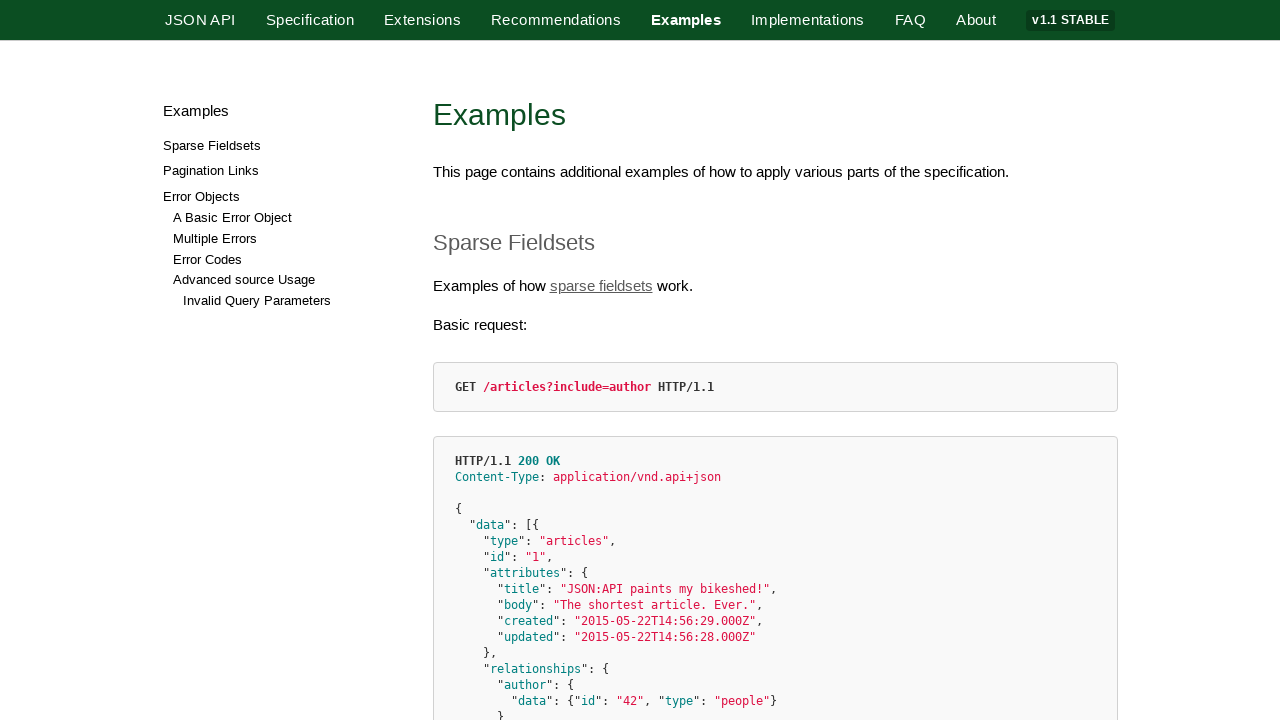

Navigated to JSON API examples page
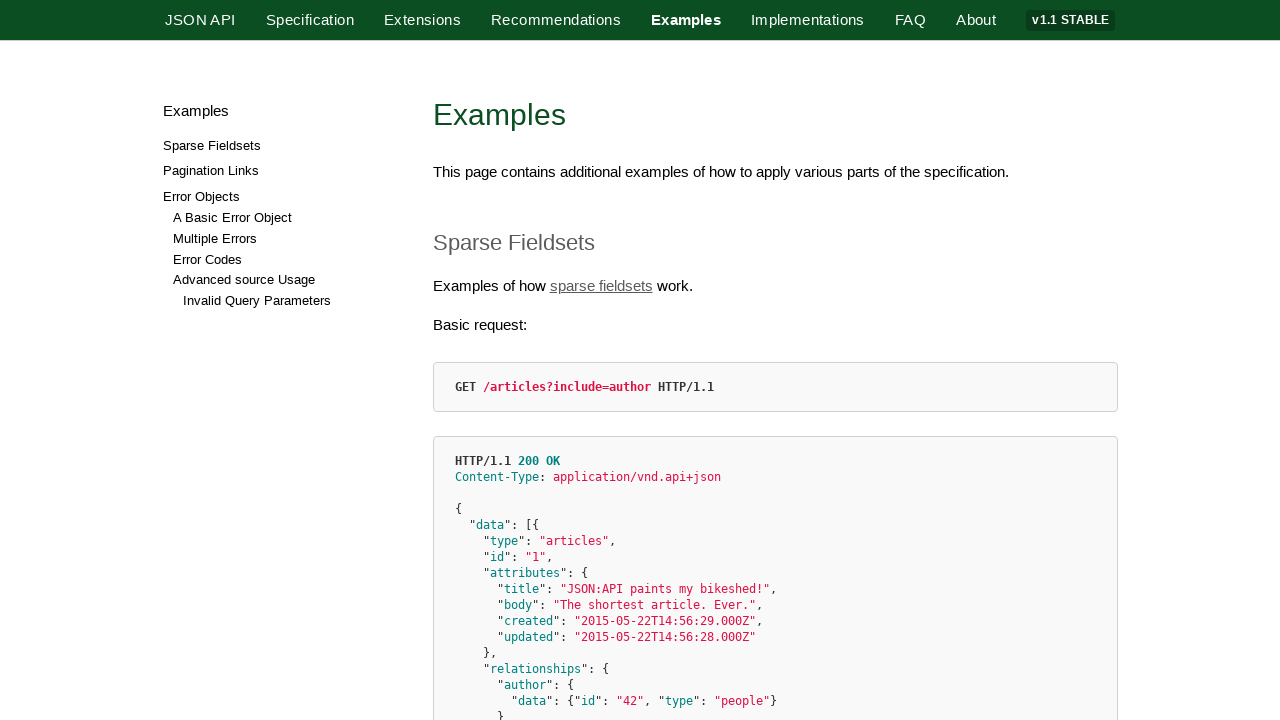

Located the 11th code example element with class 'hljs http'
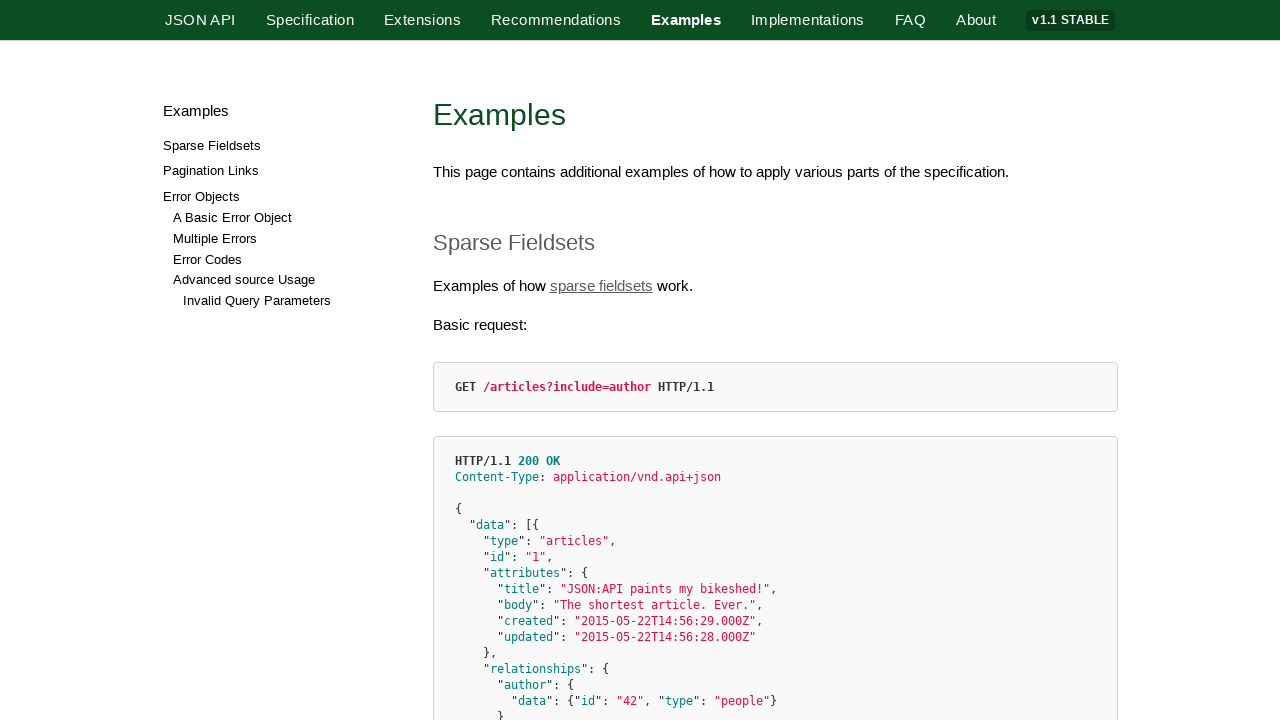

Scrolled to the target code example element
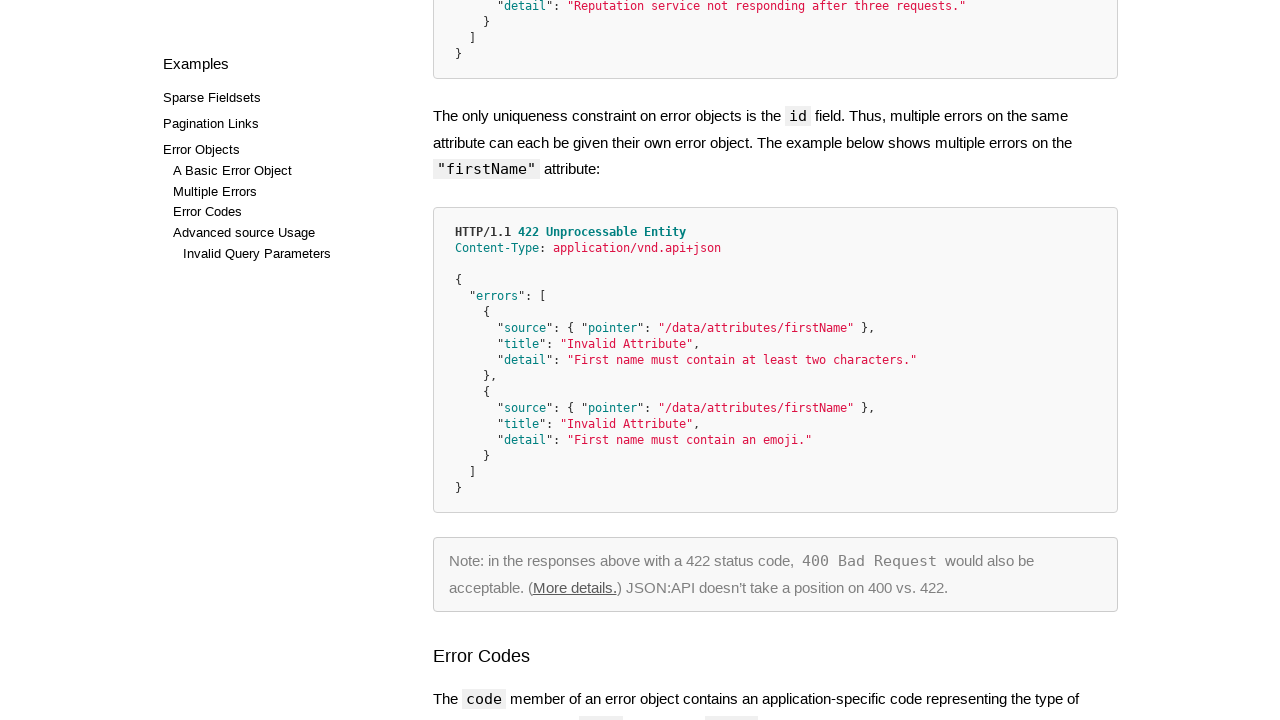

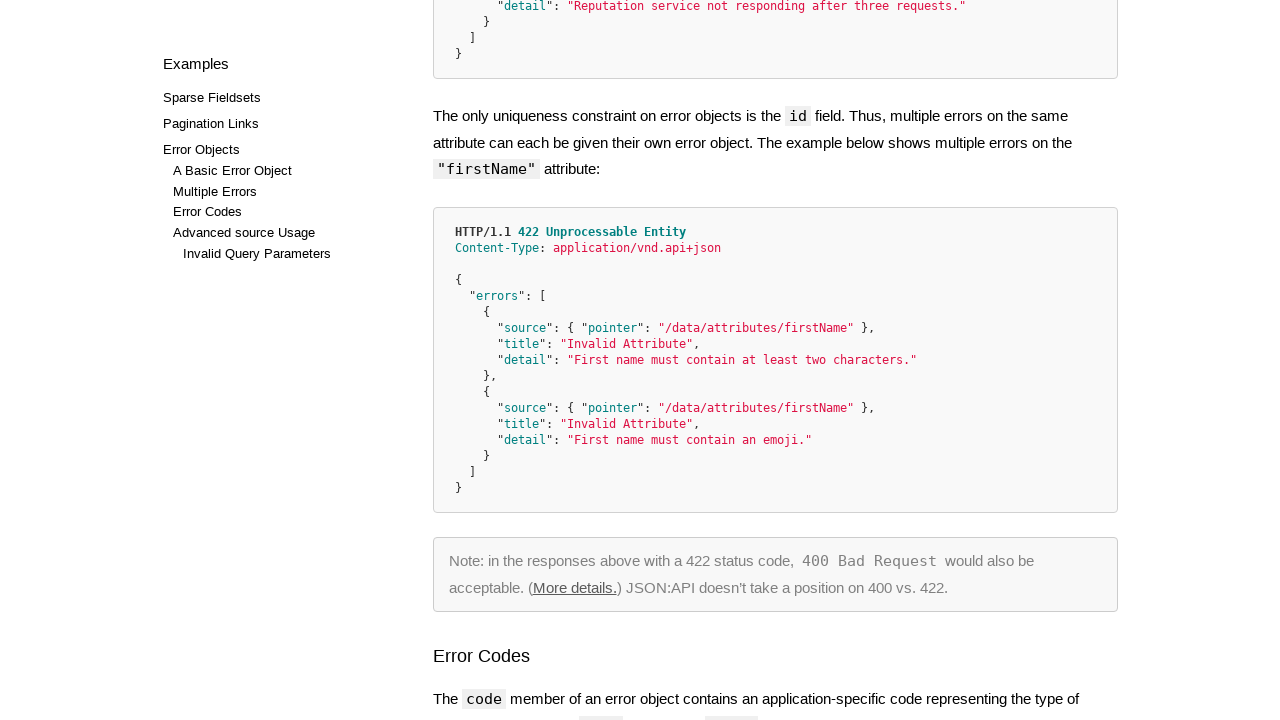